Tests adding a new person by clicking the Add Person button, filling all form fields (name, surname, job, date of birth, language, gender, status), and submitting the form.

Starting URL: https://kristinek.github.io/site/tasks/list_of_people.html

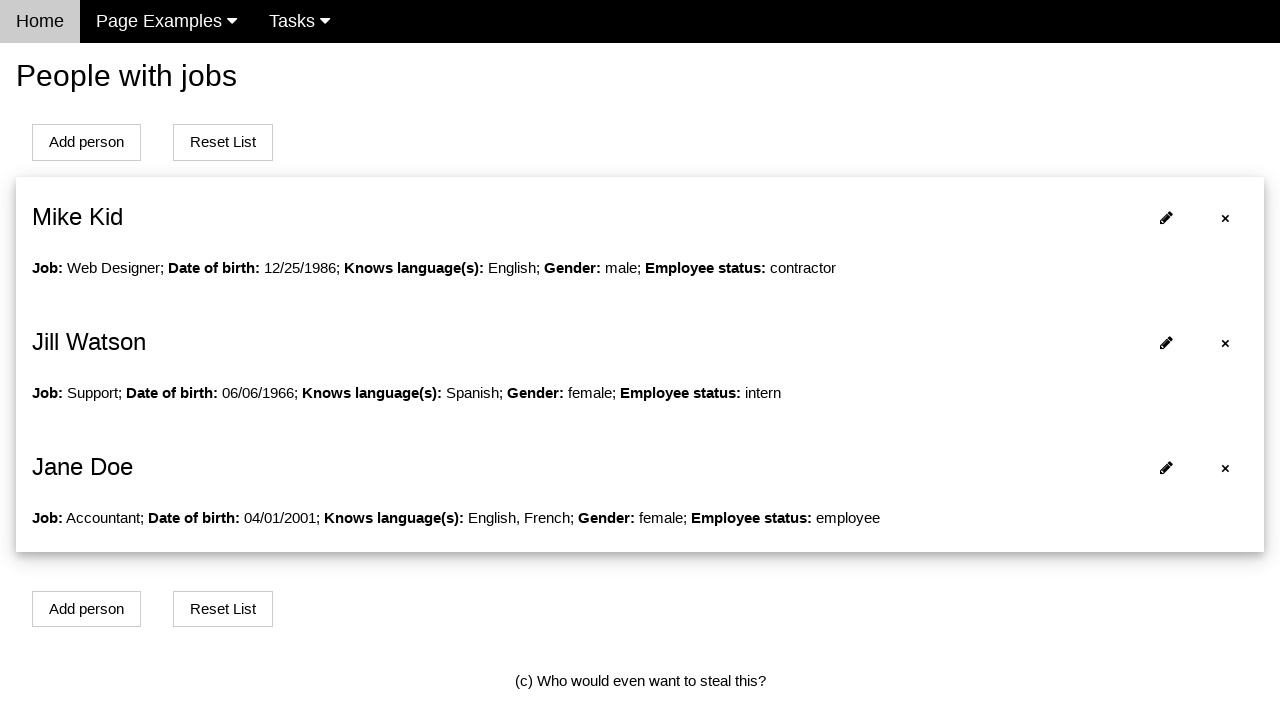

Clicked Add Person button to open modal at (86, 142) on button[onclick='openModalForAddPerson()']
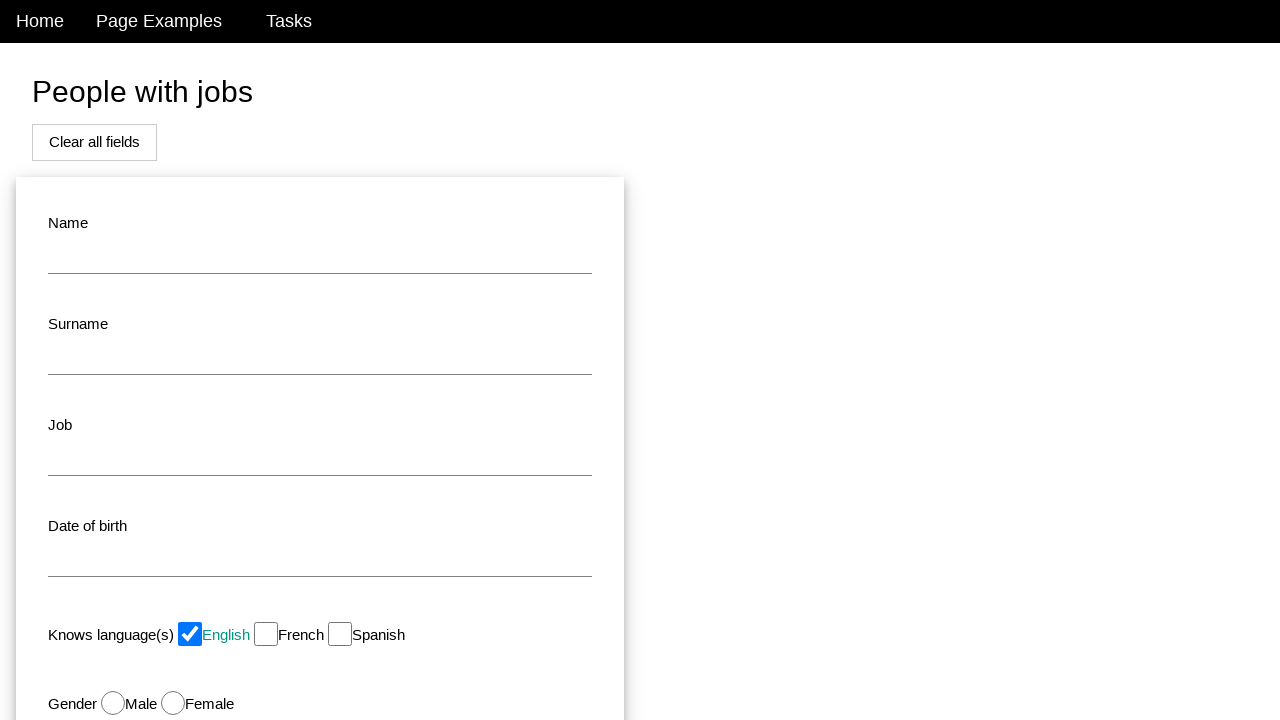

Filled name field with 'John' on #name
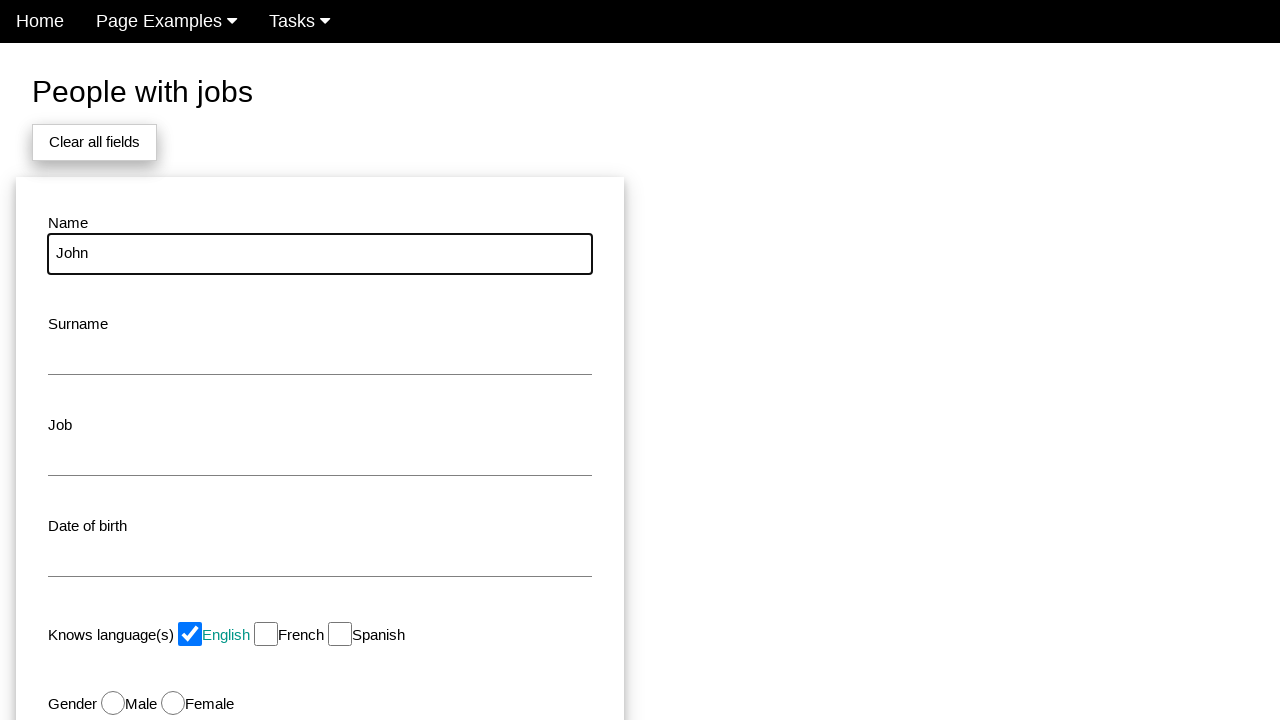

Filled surname field with 'Smith' on #surname
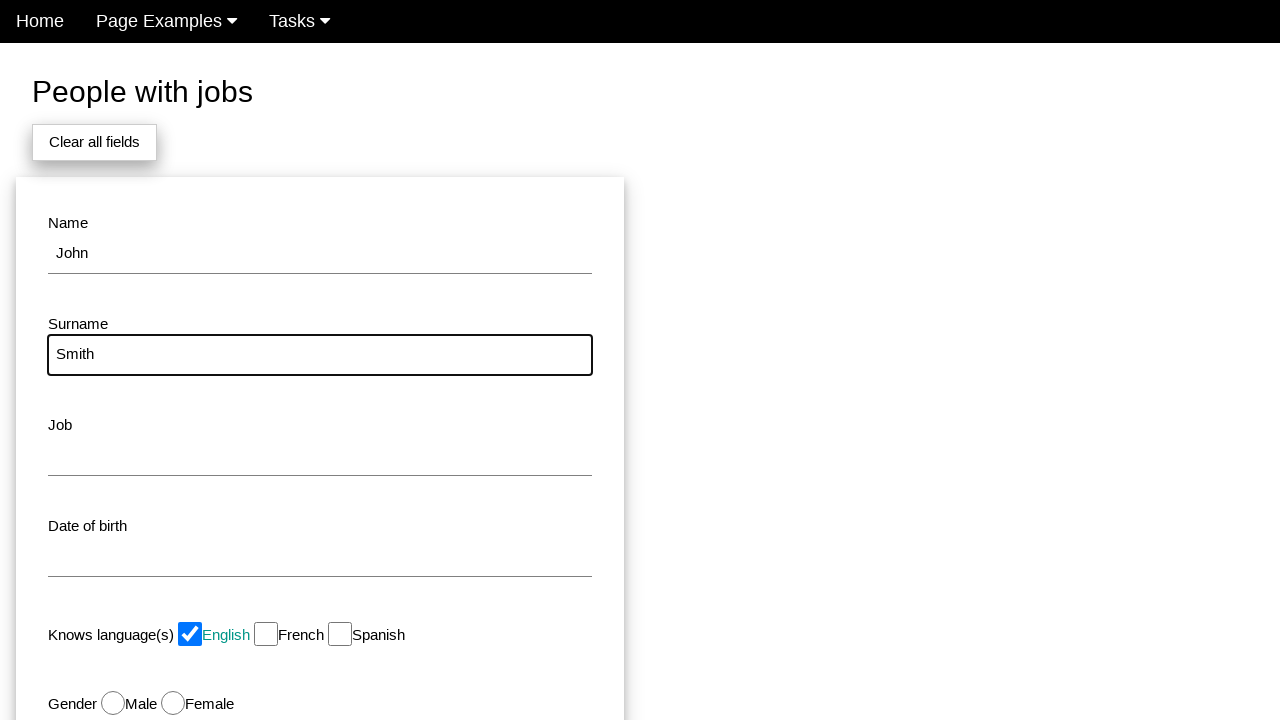

Filled job field with 'Developer' on #job
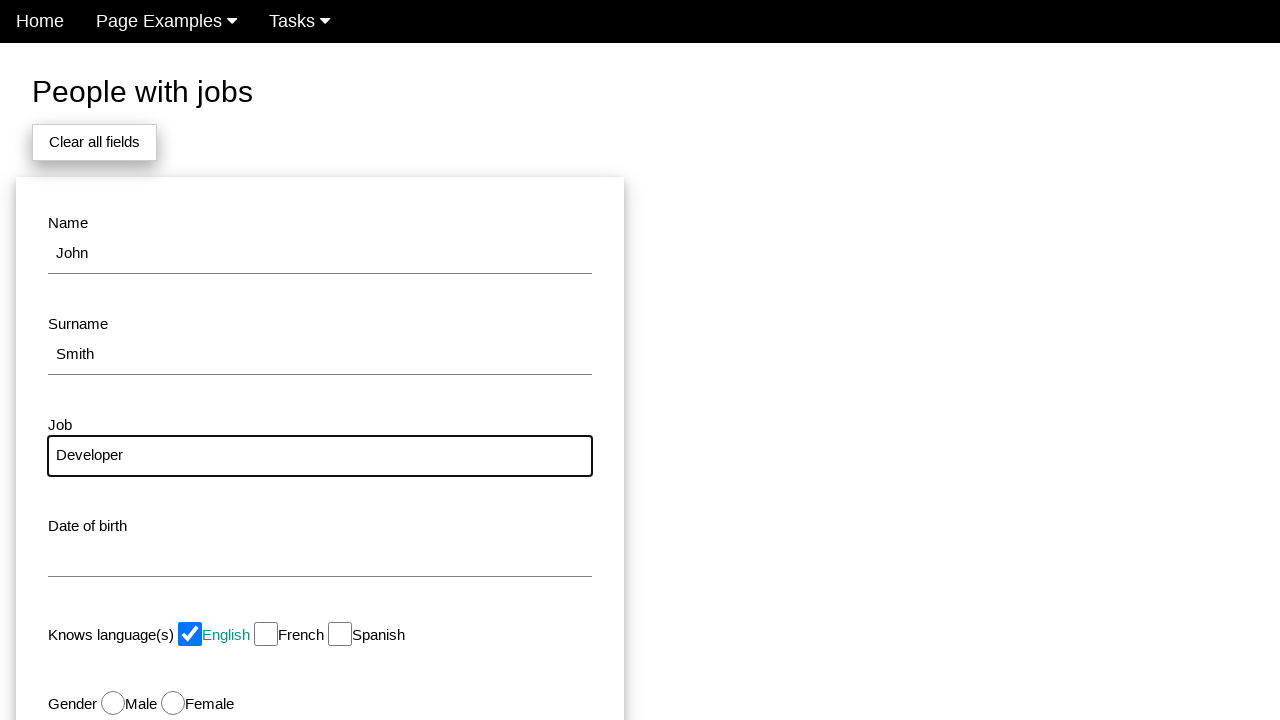

Filled date of birth field with '1990-05-15' on #dob
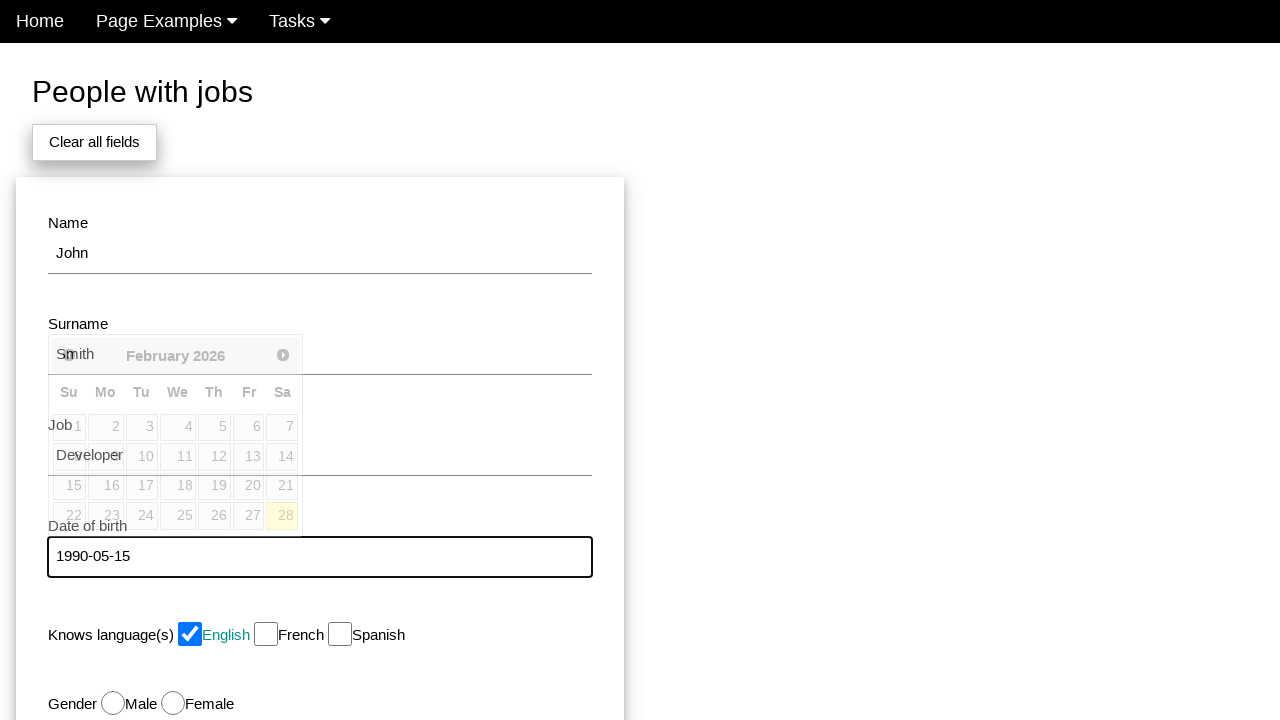

Unchecked a language checkbox at (190, 634) on input[type='checkbox'] >> nth=0
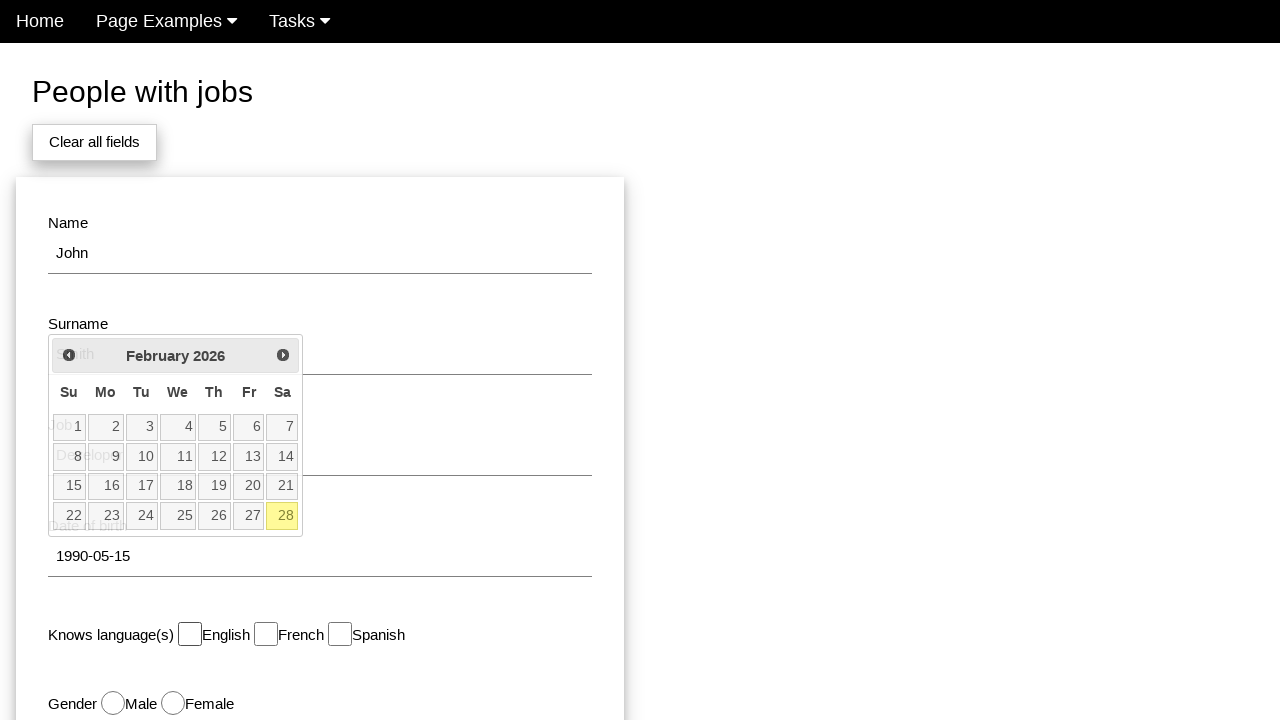

Selected English language at (190, 634) on #english
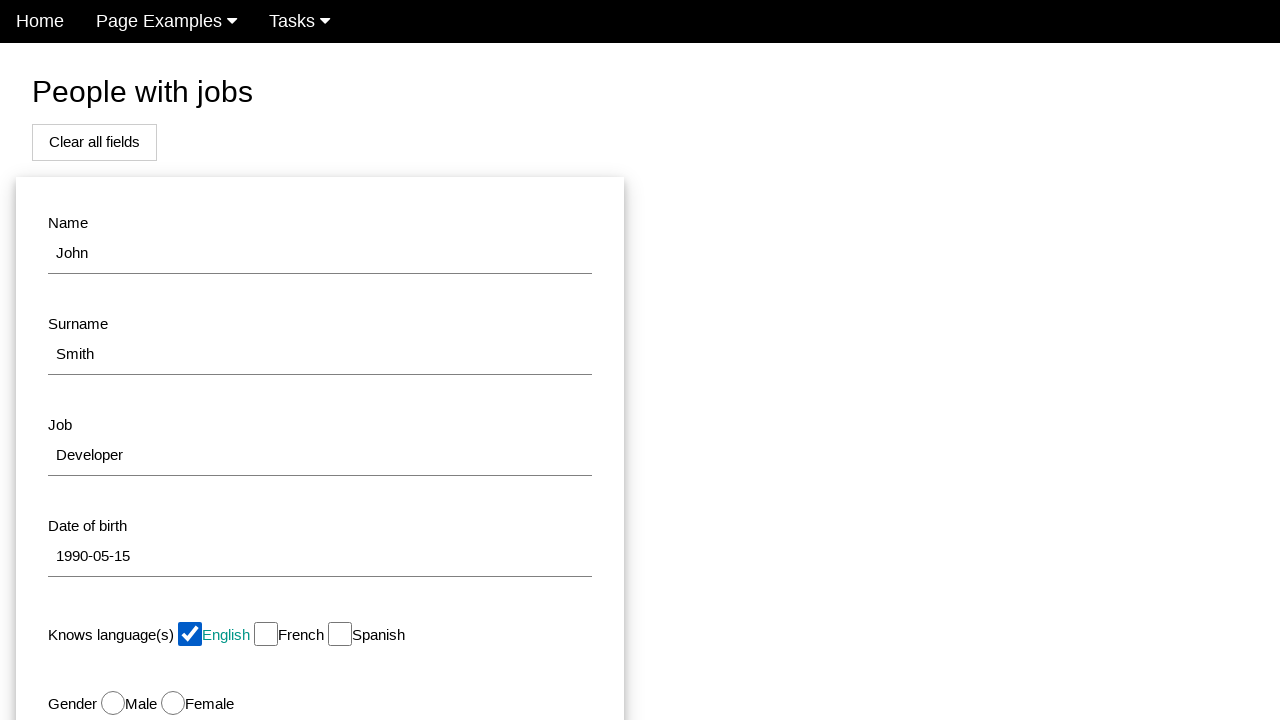

Selected Male gender at (113, 703) on #male
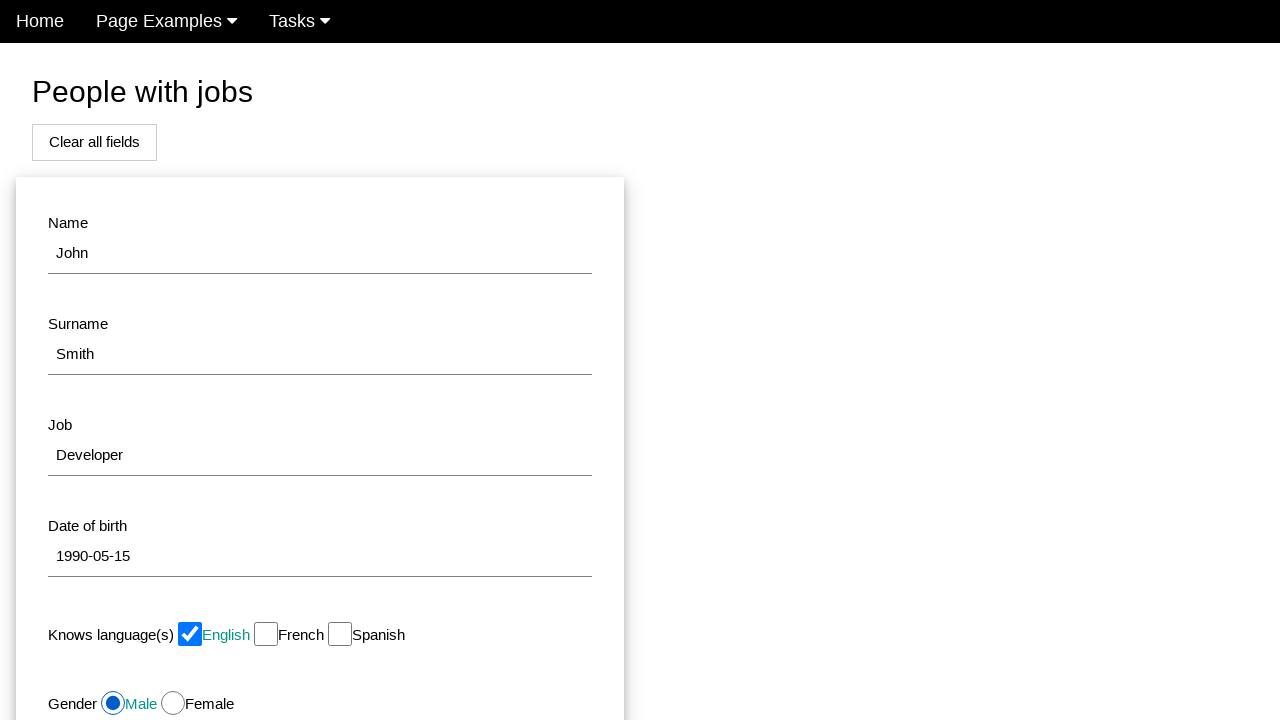

Selected Employee status on #status
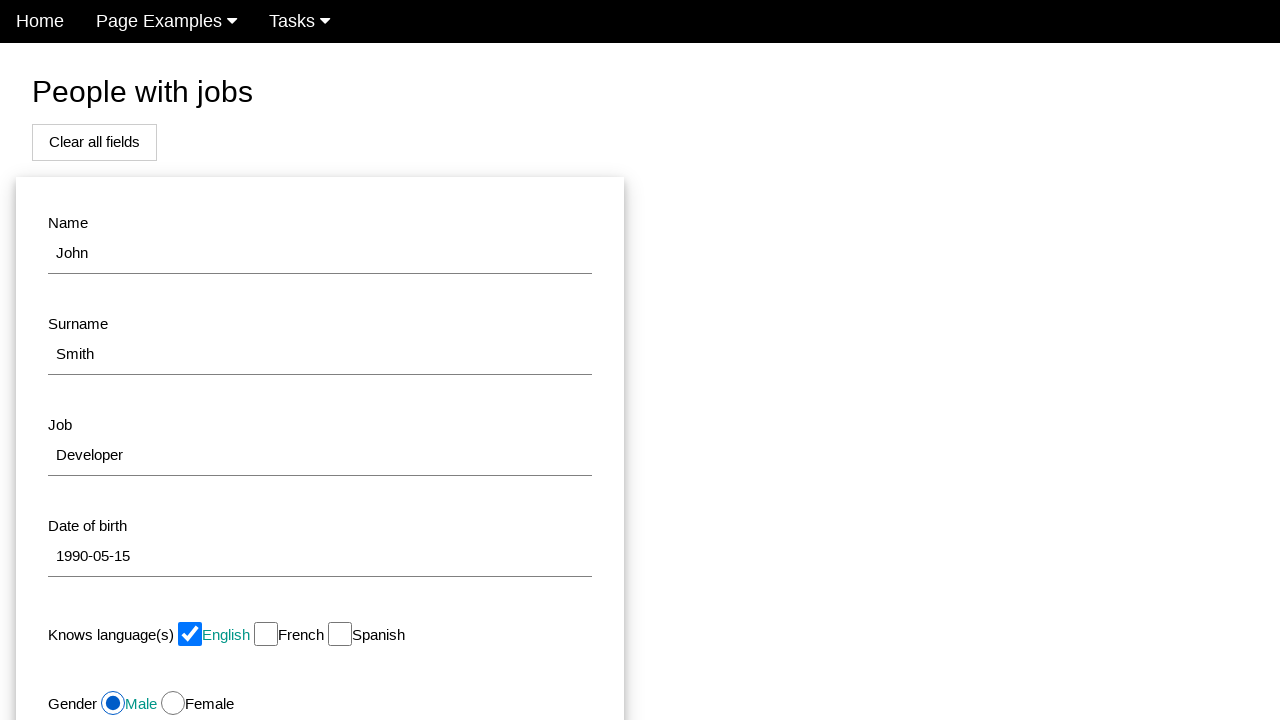

Clicked Add button to submit the form at (178, 510) on #modal_button
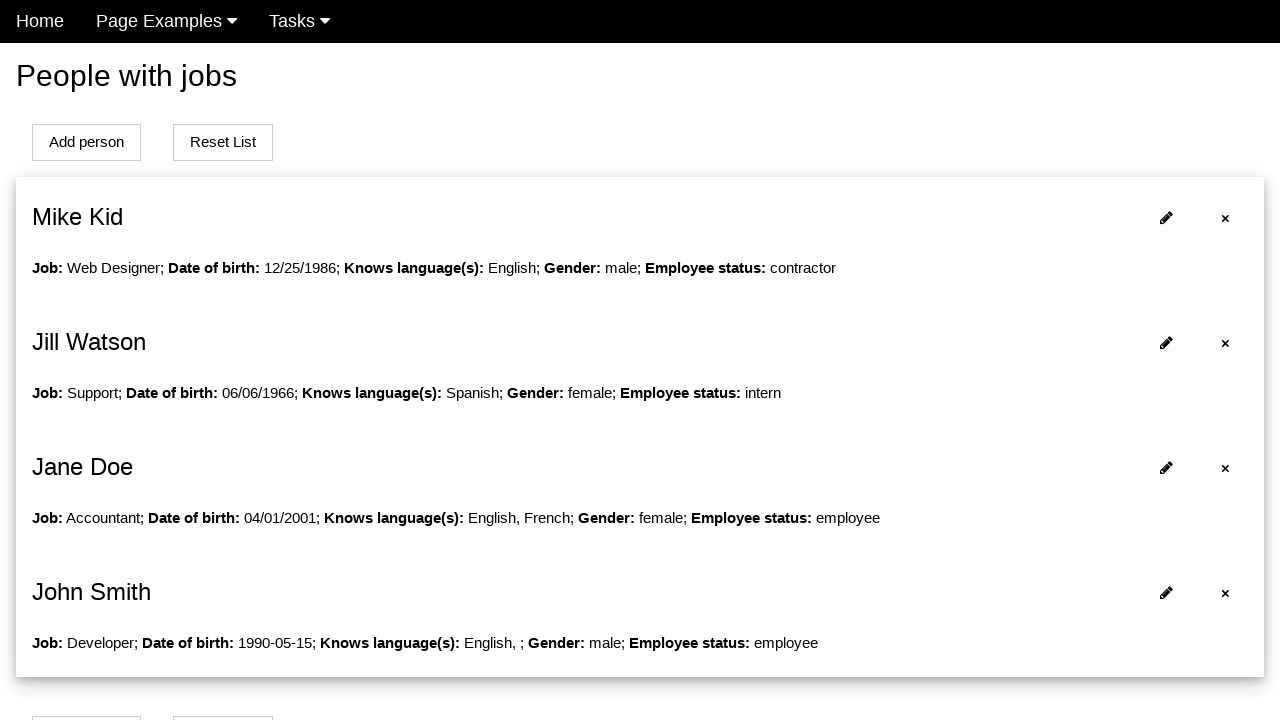

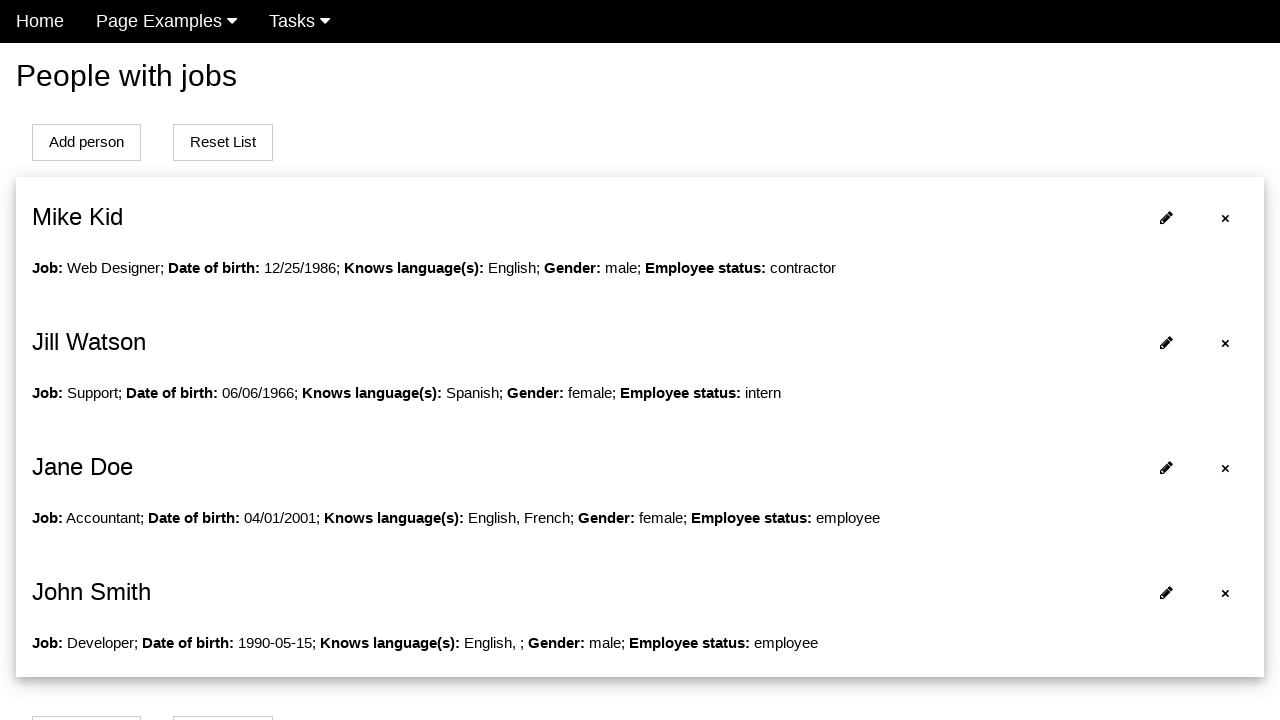